Tests a slow calculator web application by setting a delay value, performing a calculation (7 + 8), and verifying the result displays 15.

Starting URL: https://bonigarcia.dev/selenium-webdriver-java/slow-calculator.html

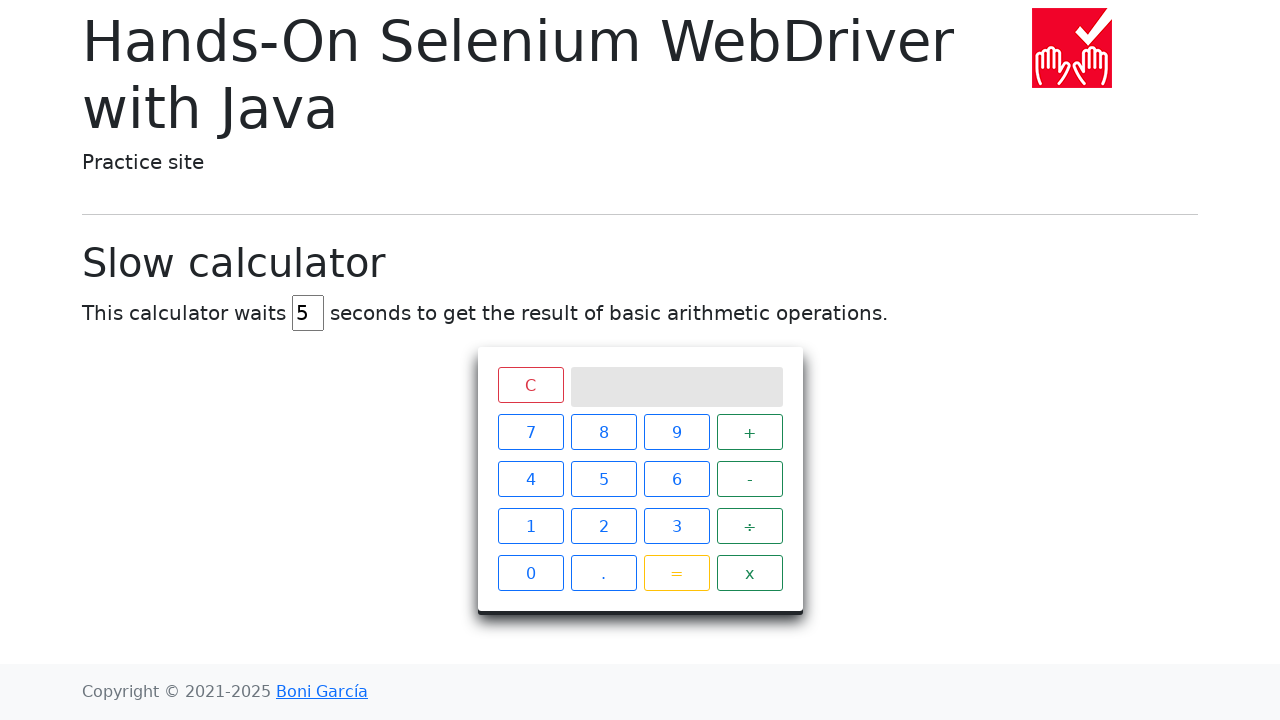

Cleared delay field on #delay
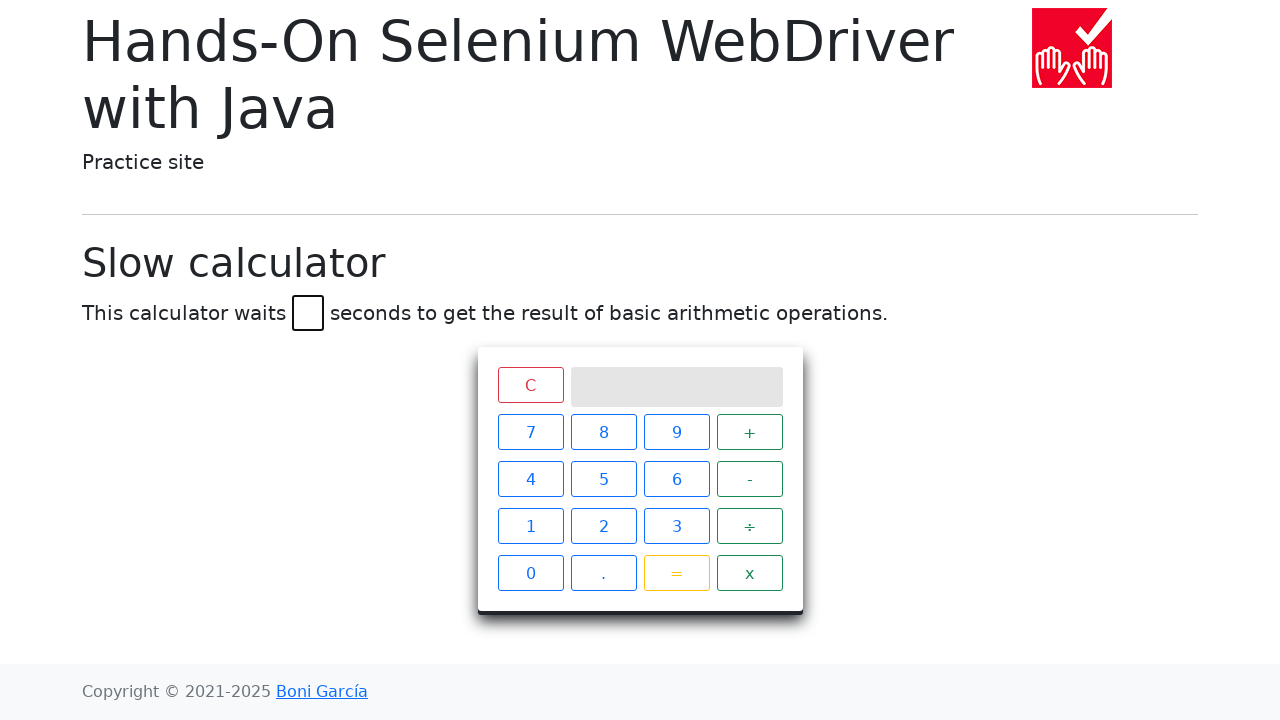

Set delay value to 5 seconds on #delay
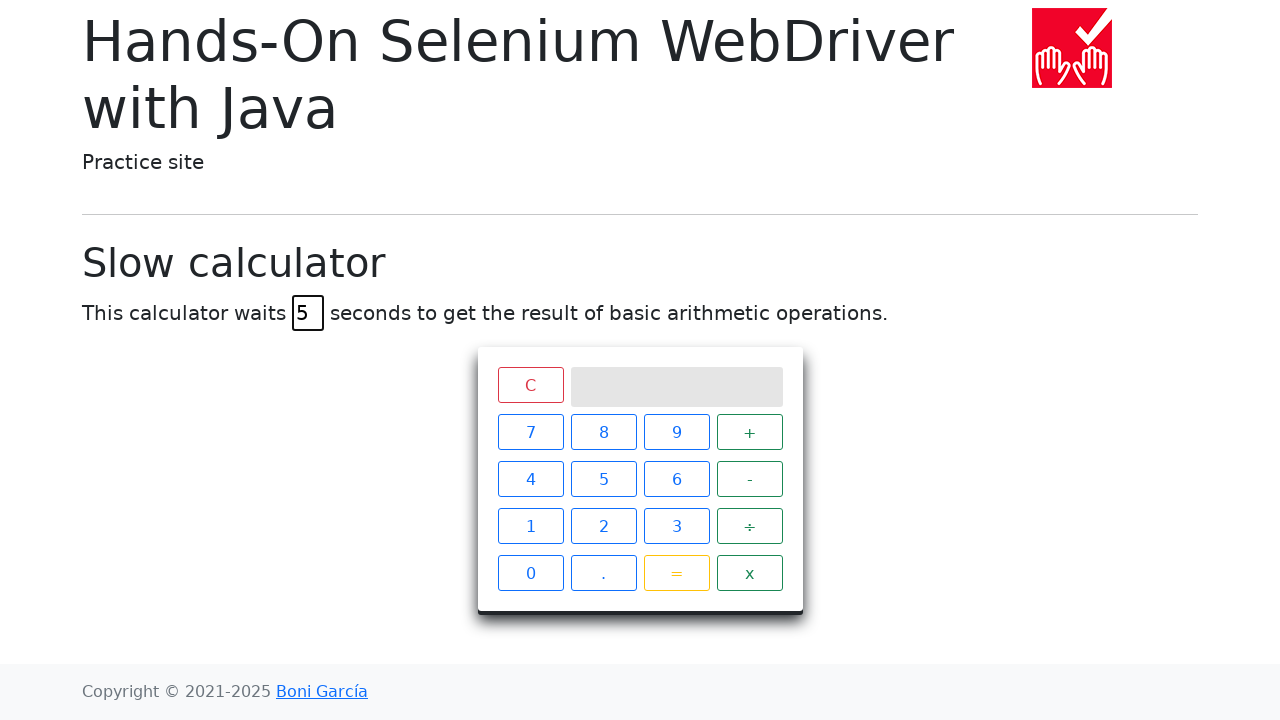

Clicked number 7 on calculator at (530, 432) on xpath=//span[text()='7']
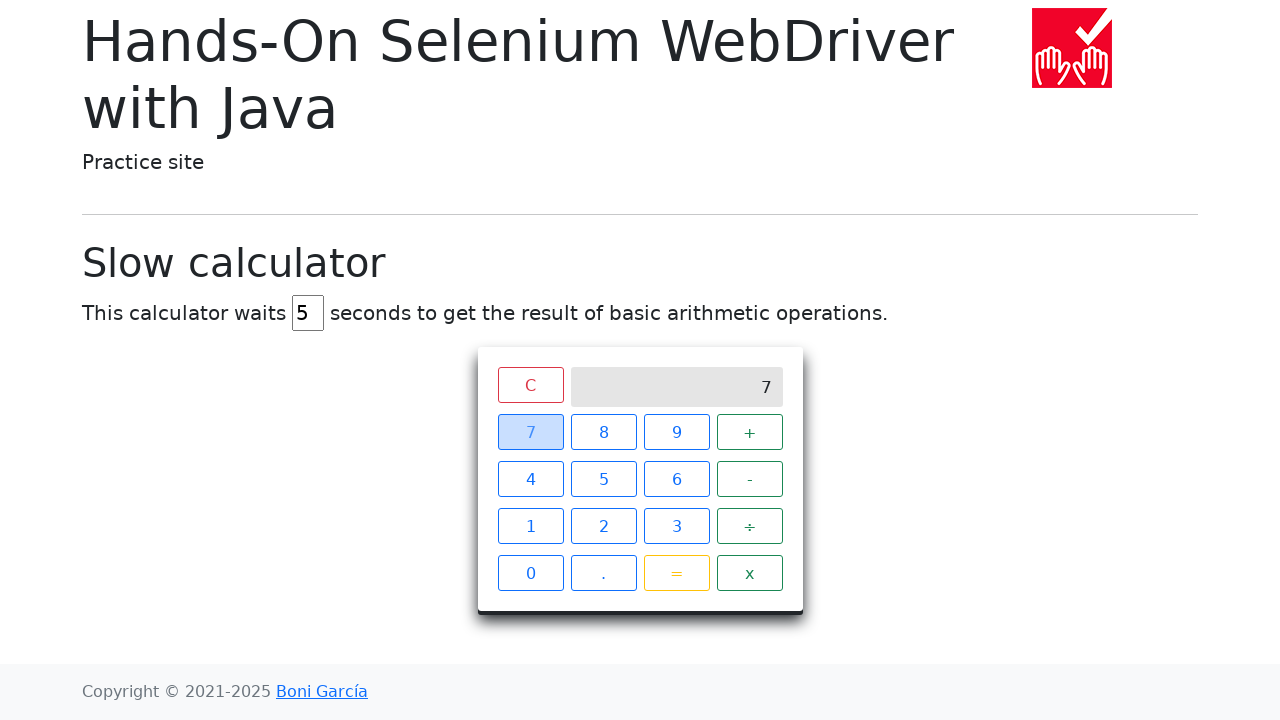

Clicked plus operator on calculator at (750, 432) on xpath=//span[text()='+']
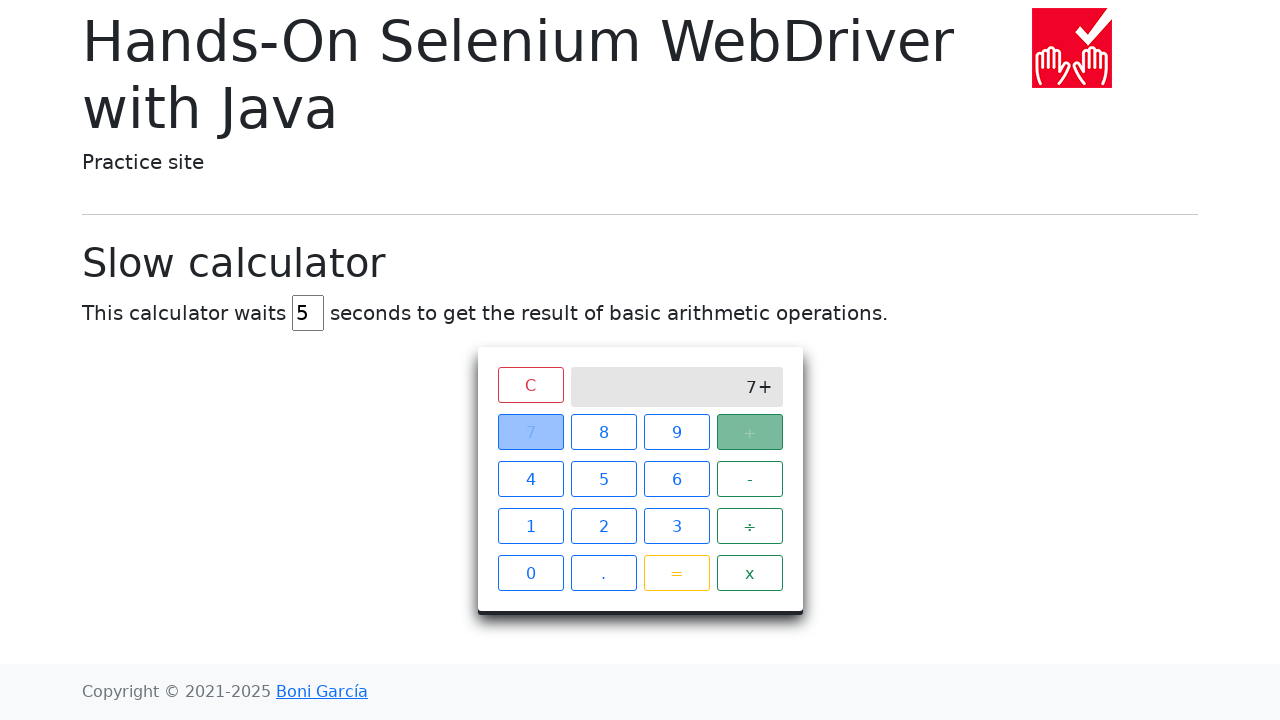

Clicked number 8 on calculator at (604, 432) on xpath=//span[text()='8']
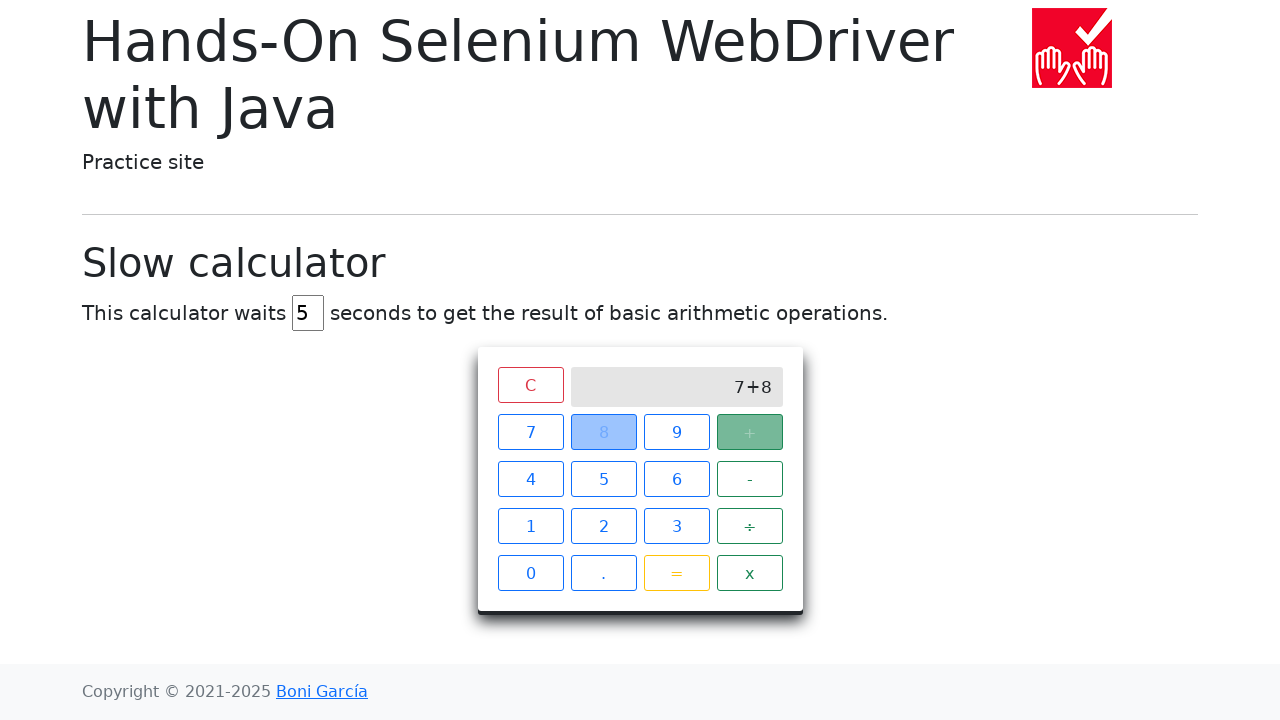

Clicked equals button to calculate 7 + 8 at (676, 573) on xpath=//span[text()='=']
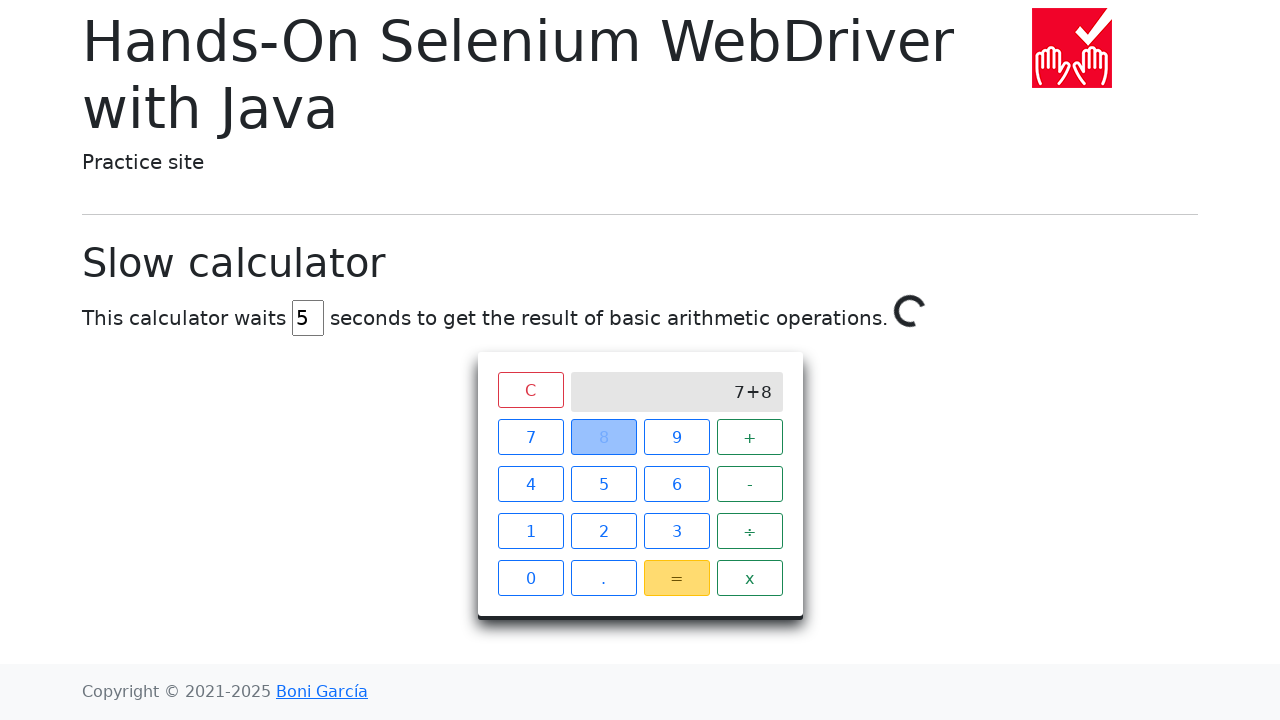

Verified result displays 15 after 5-second delay calculation
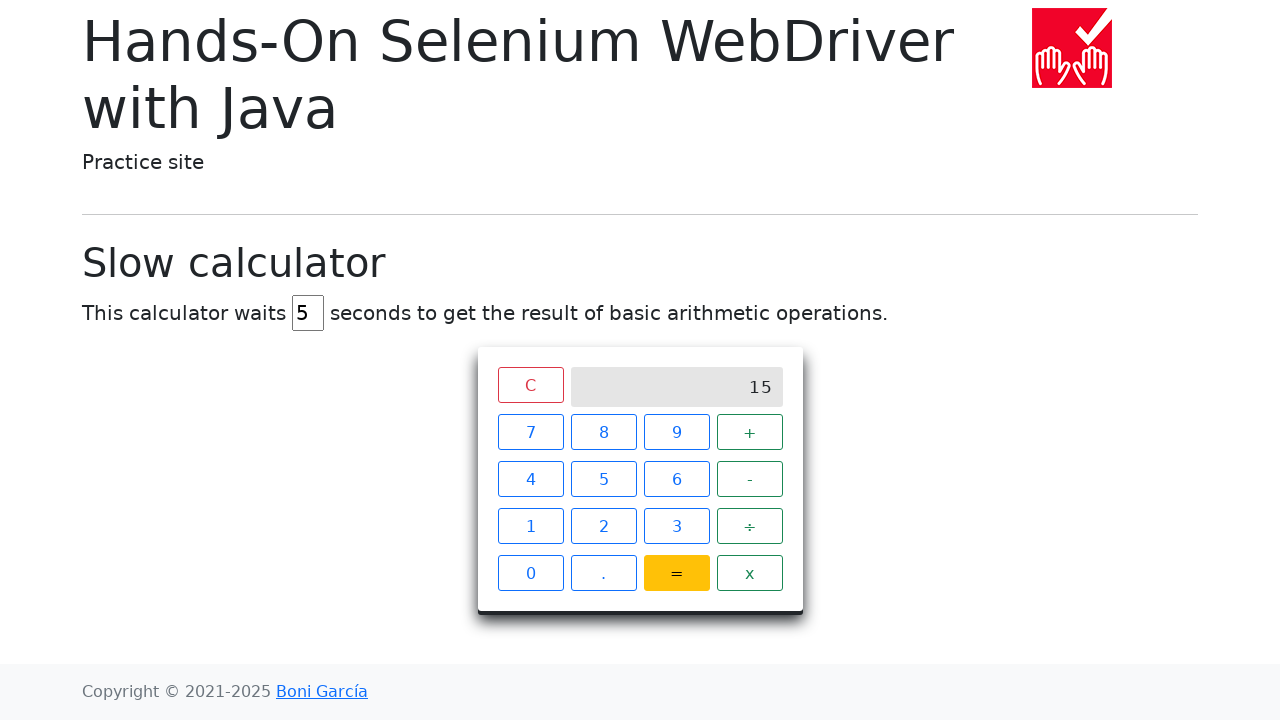

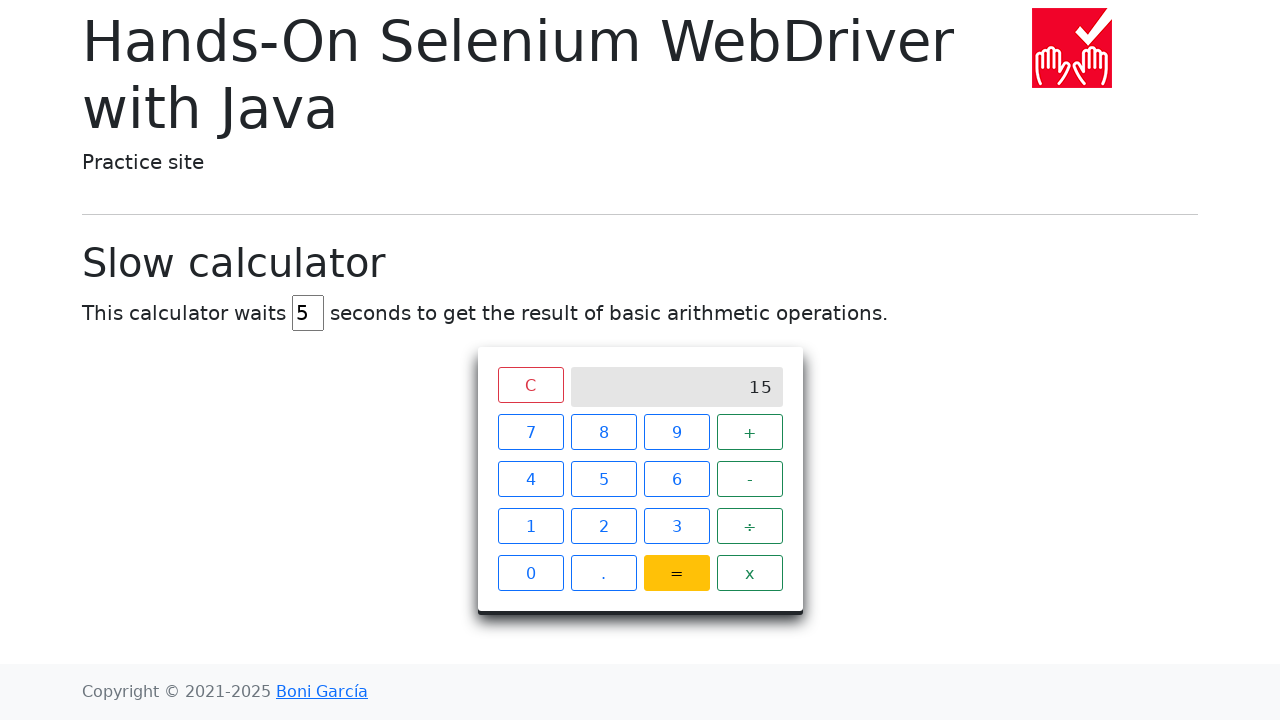